Navigates to the "Sequential Art" category on Books to Scrape, opens a book detail page to verify product information is displayed, then navigates to the next page of results.

Starting URL: https://books.toscrape.com/

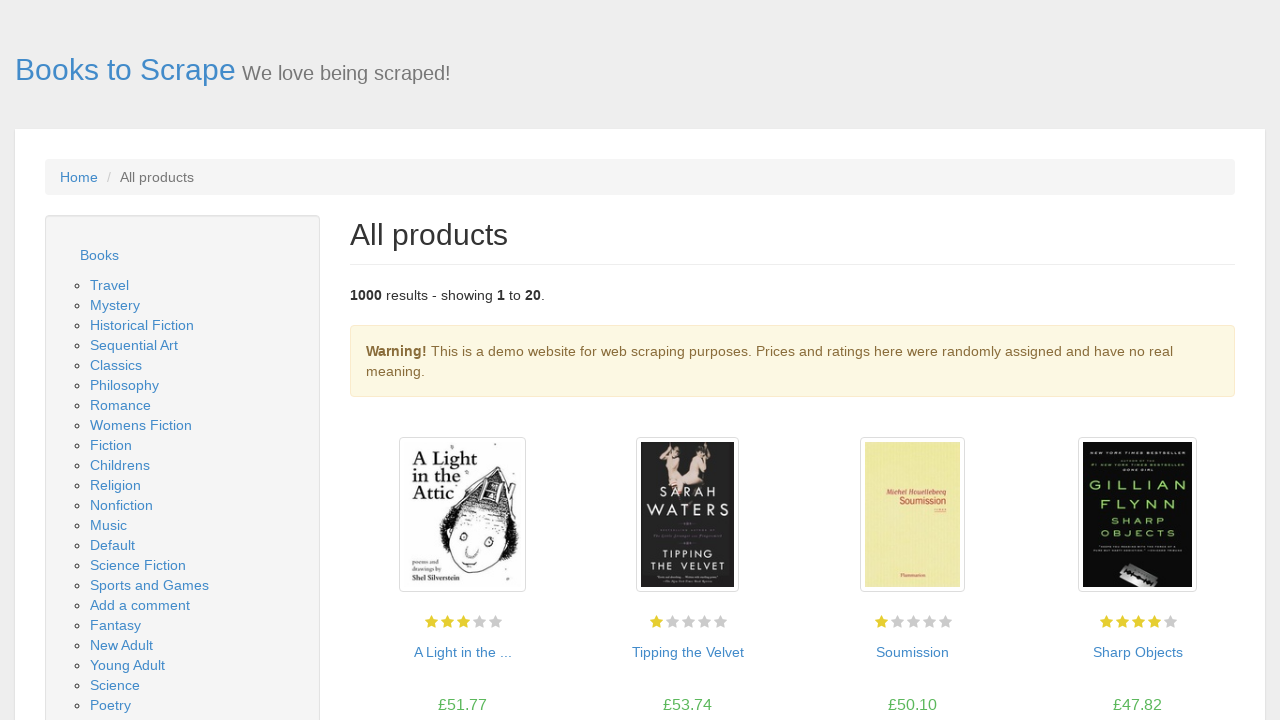

Clicked on Sequential Art category at (134, 345) on xpath=//a[normalize-space()="Sequential Art"]
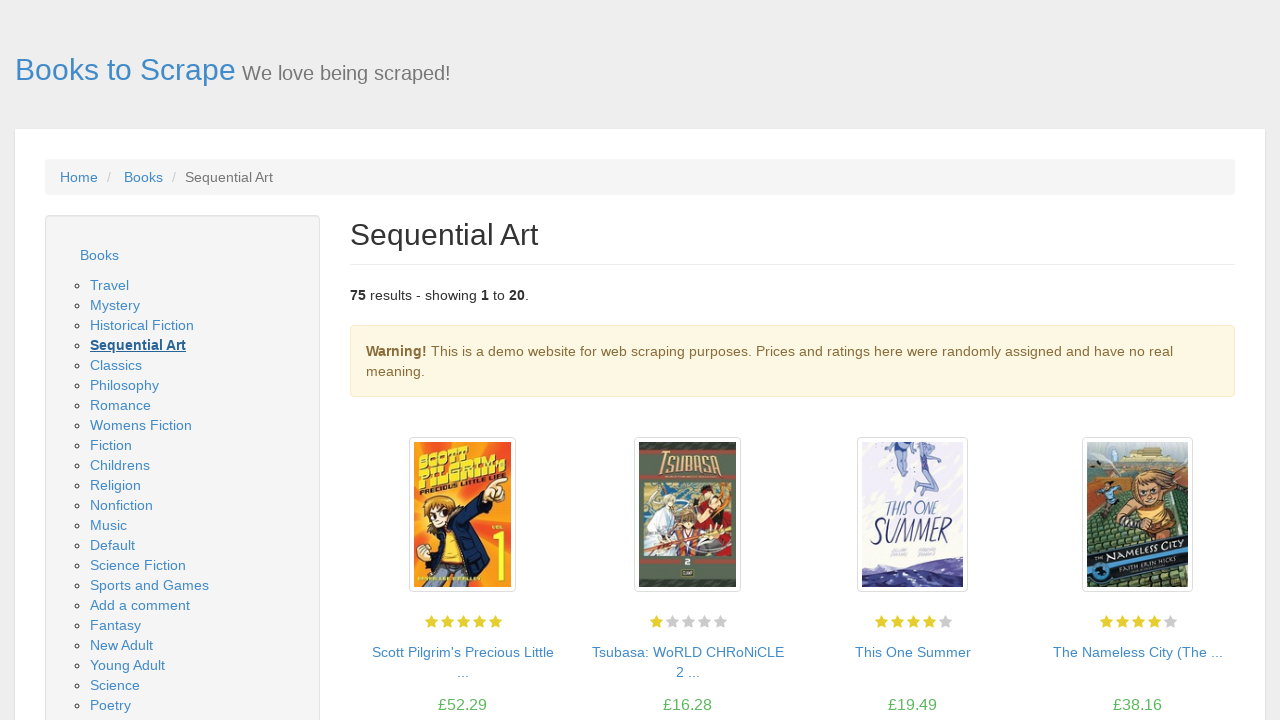

Book listings loaded in Sequential Art category
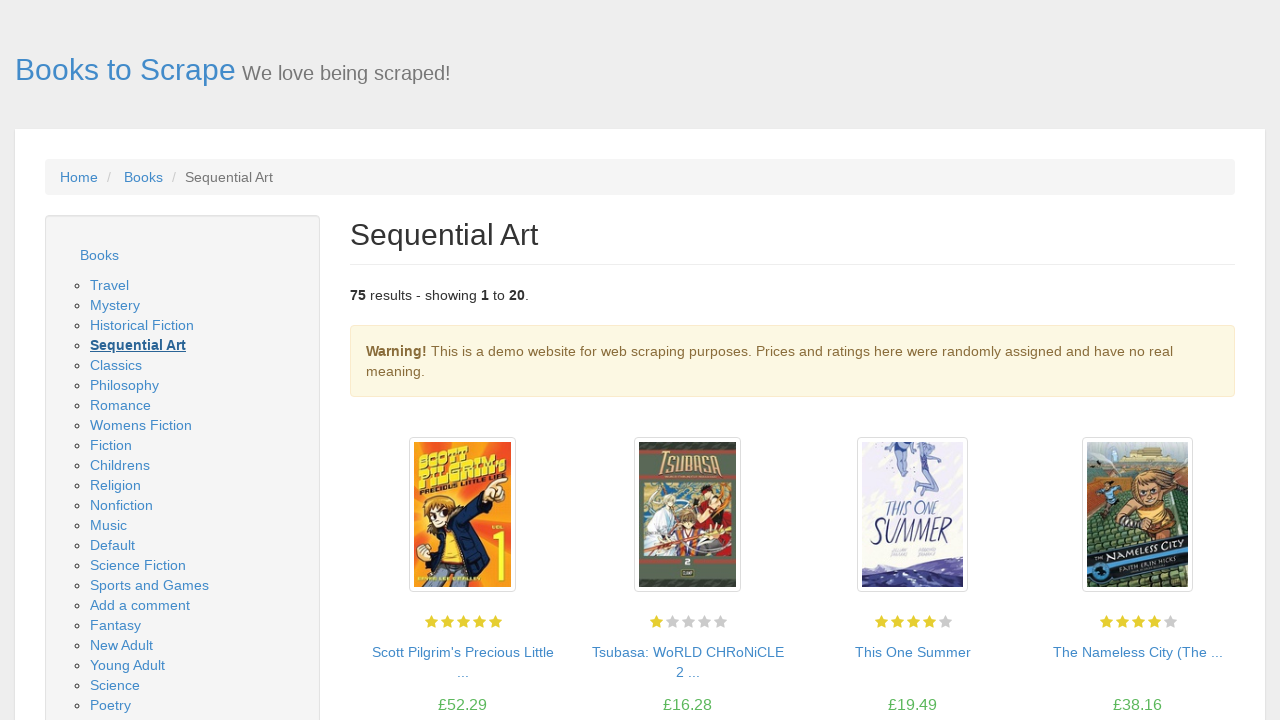

Clicked on first book to open detail page at (462, 652) on h3 a >> nth=0
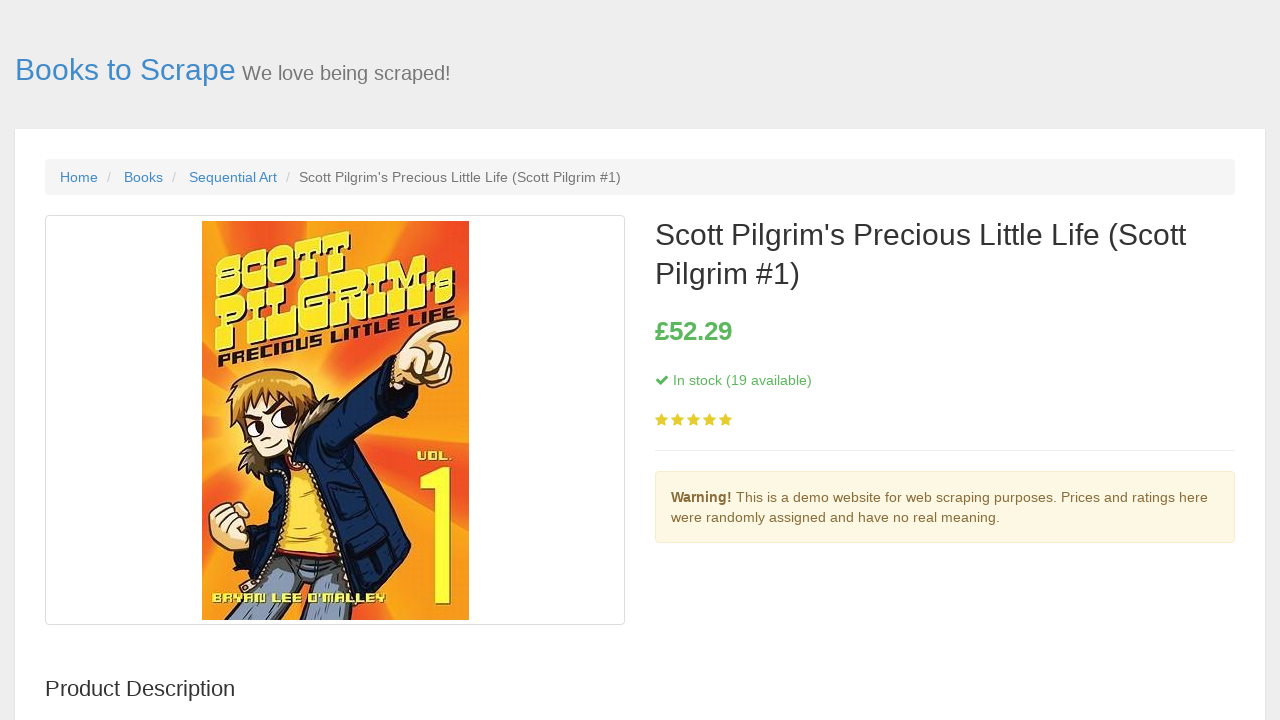

Product title loaded on detail page
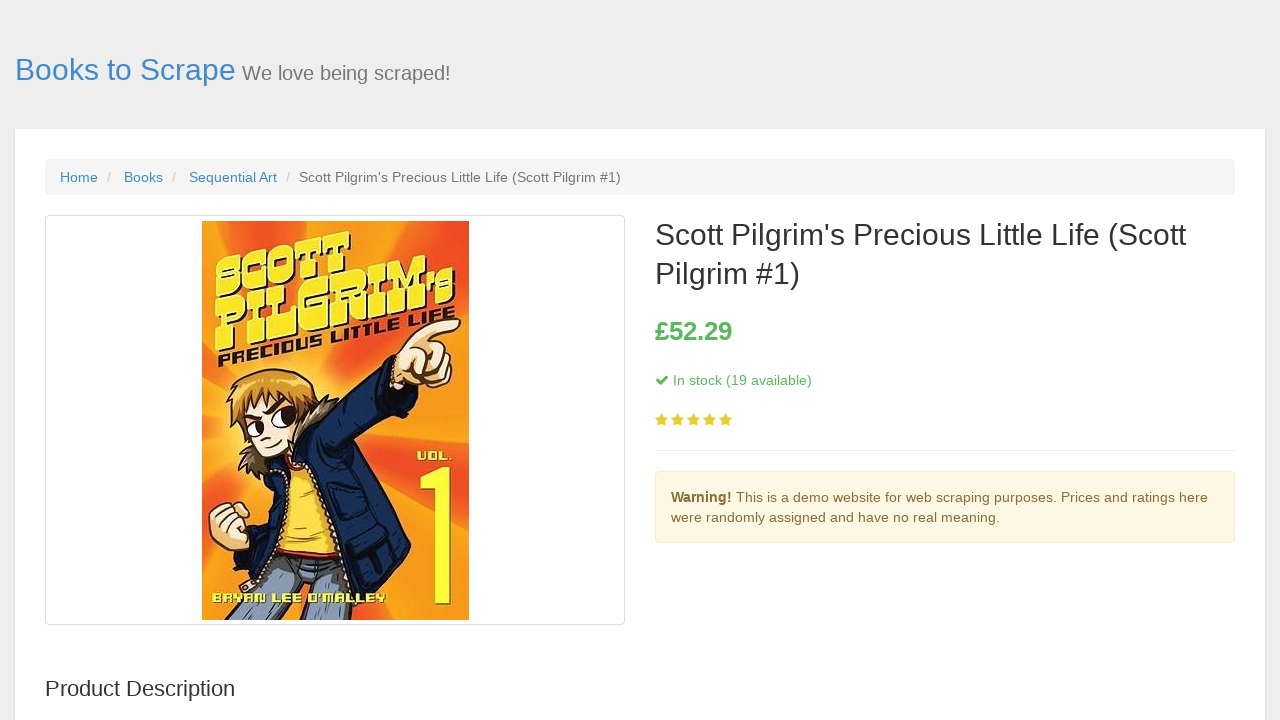

Product information loaded on detail page
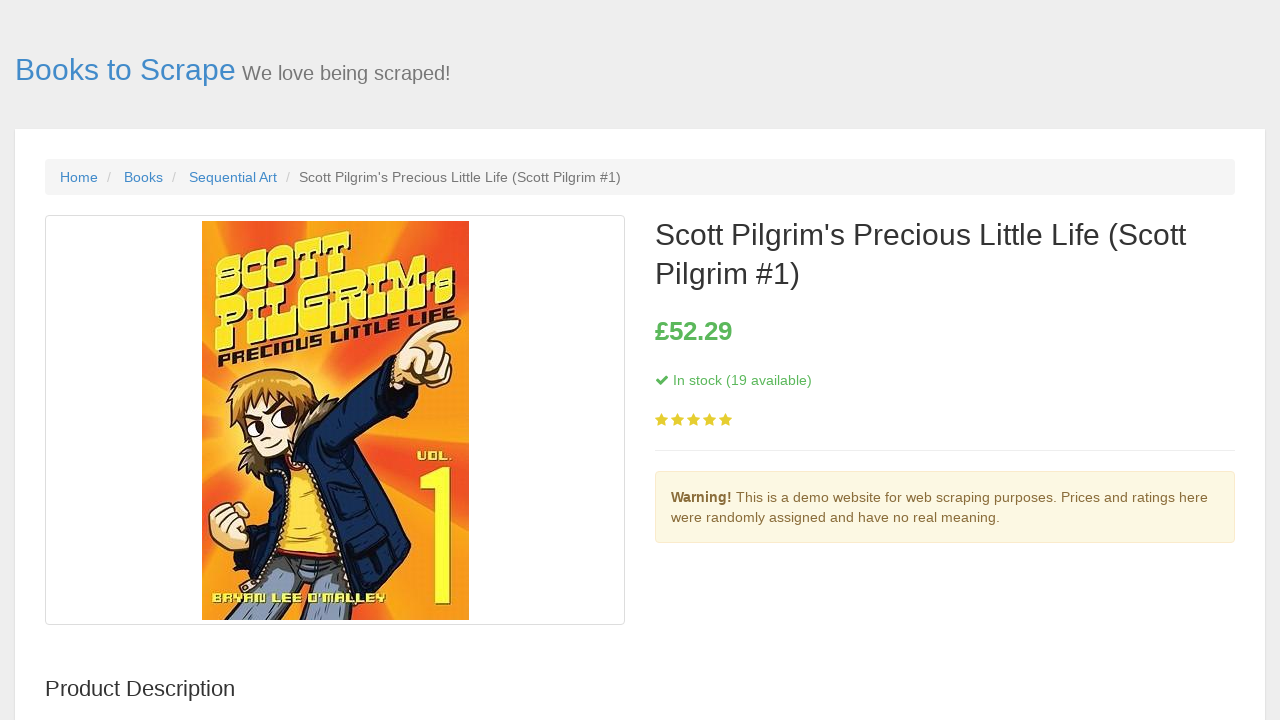

Navigated back to Sequential Art category listing
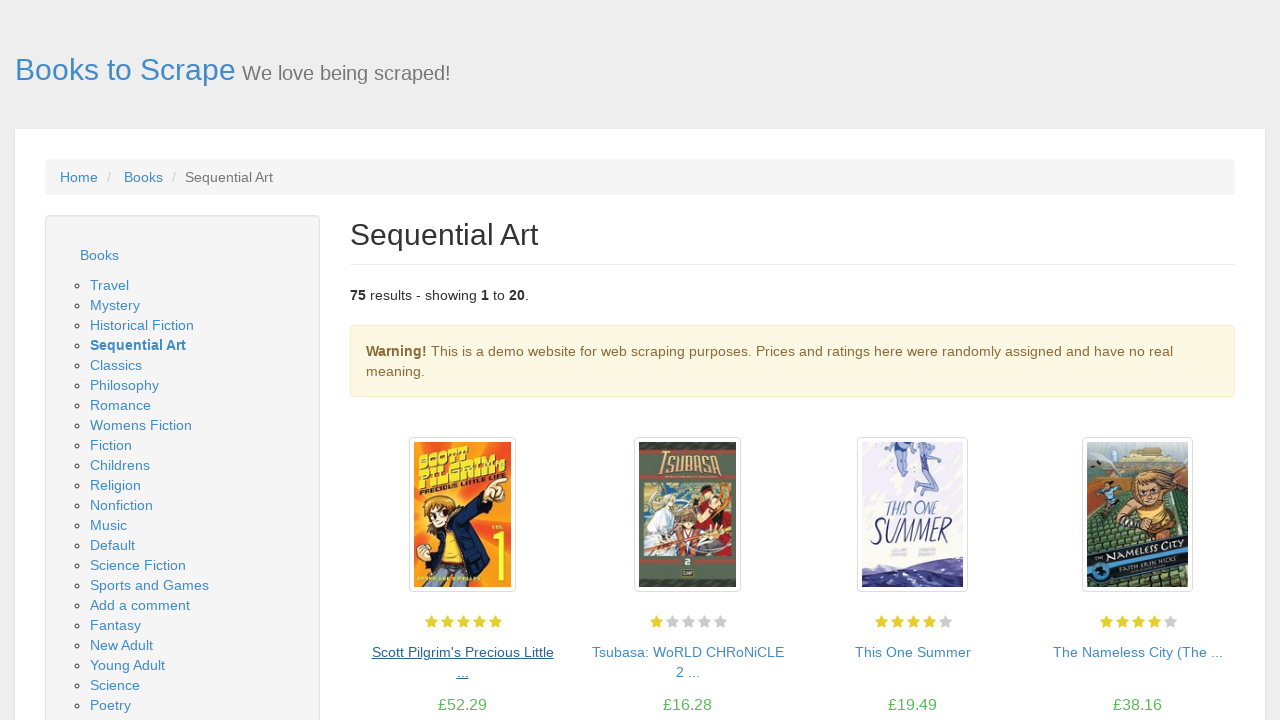

Book listings reloaded after navigating back
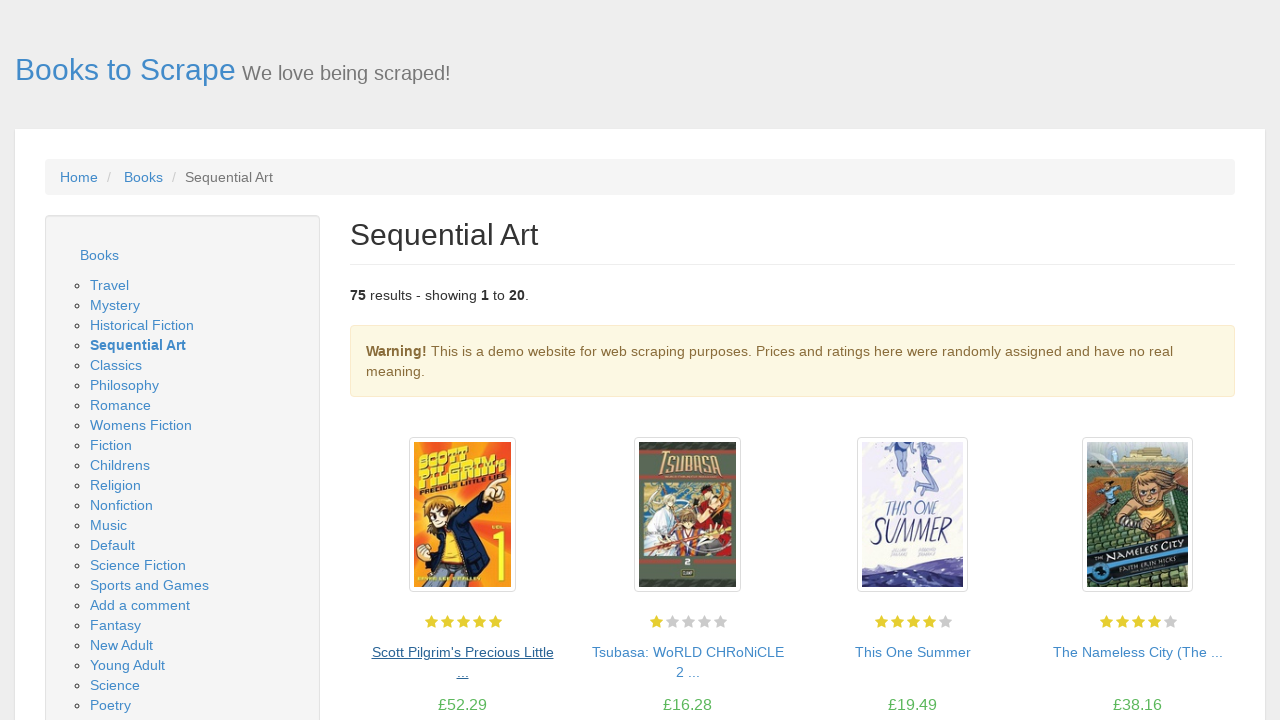

Clicked next page button to view more Sequential Art books at (1206, 654) on li.next a
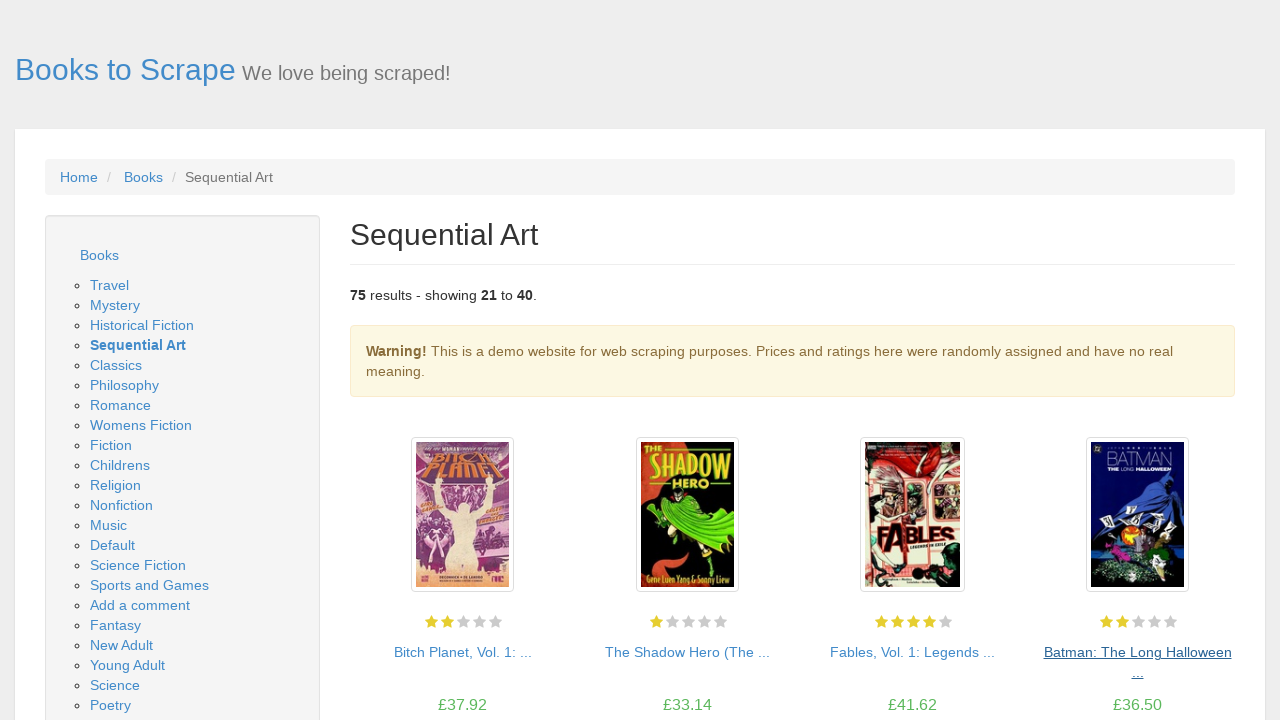

Next page of Sequential Art books loaded successfully
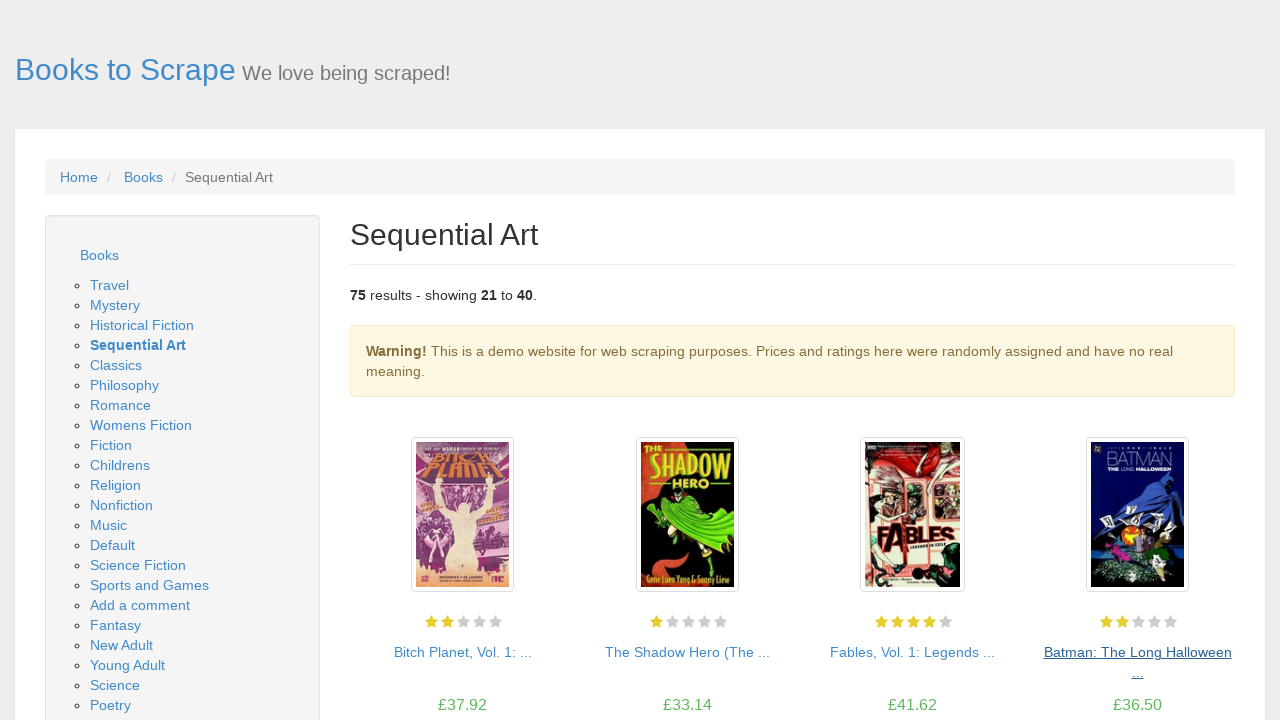

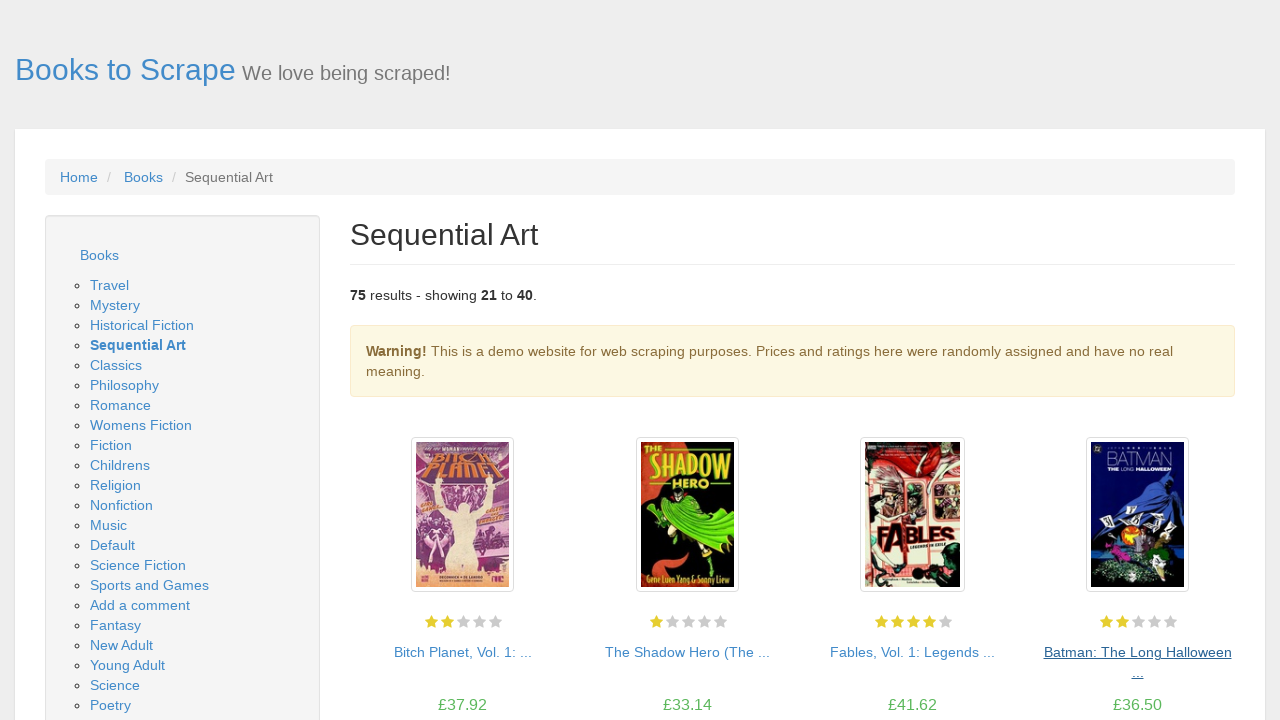